Tests editing a todo item by double-clicking, filling new text, and pressing Enter

Starting URL: https://demo.playwright.dev/todomvc

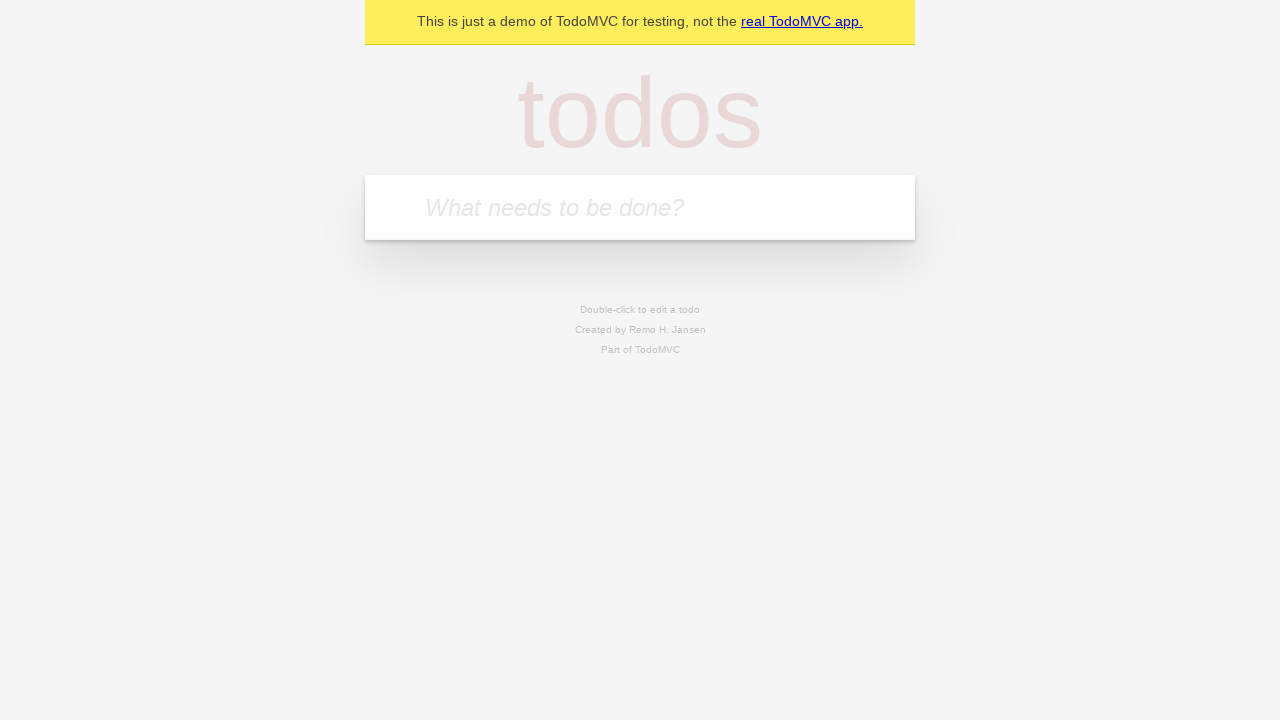

Filled new todo field with 'buy some cheese' on internal:attr=[placeholder="What needs to be done?"i]
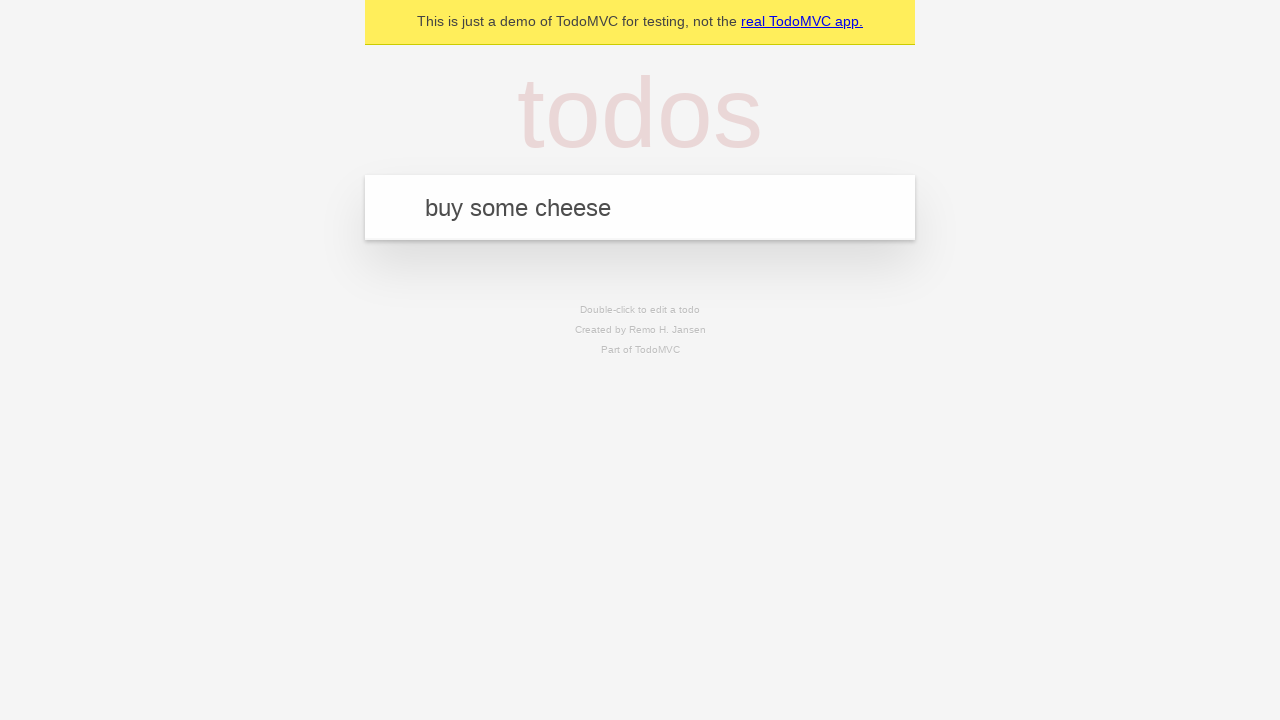

Pressed Enter to create todo 'buy some cheese' on internal:attr=[placeholder="What needs to be done?"i]
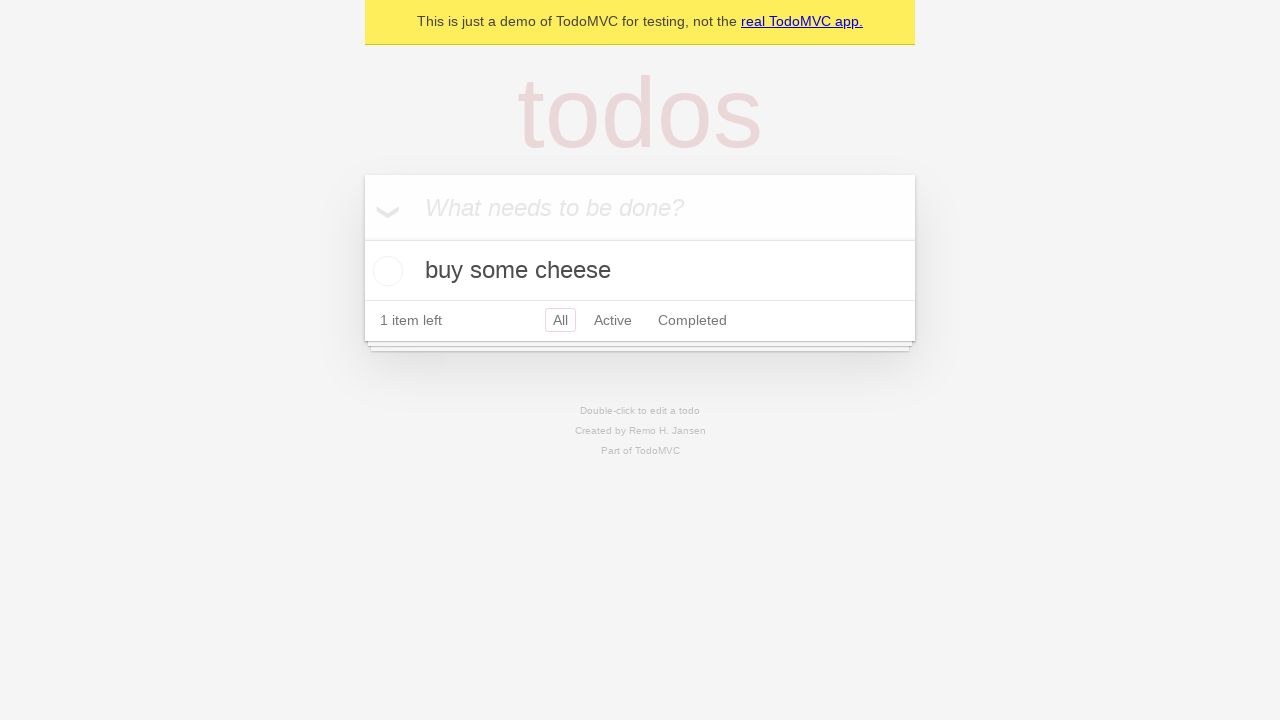

Filled new todo field with 'feed the cat' on internal:attr=[placeholder="What needs to be done?"i]
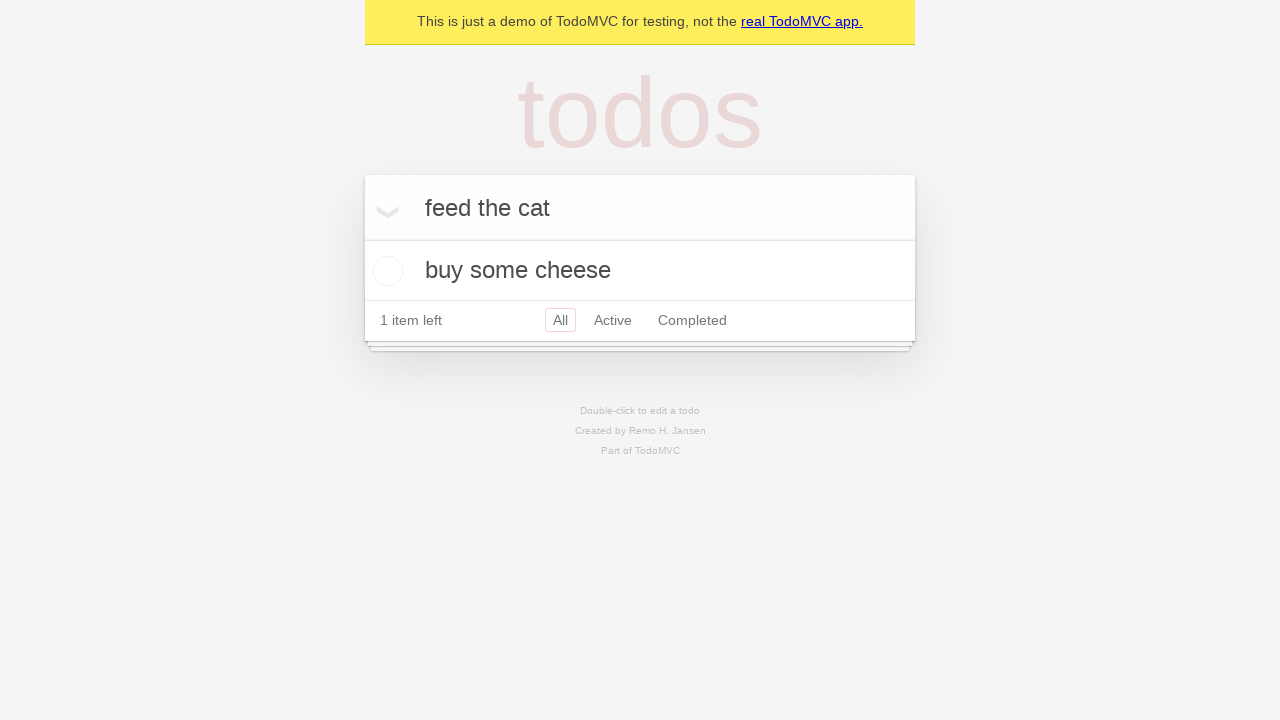

Pressed Enter to create todo 'feed the cat' on internal:attr=[placeholder="What needs to be done?"i]
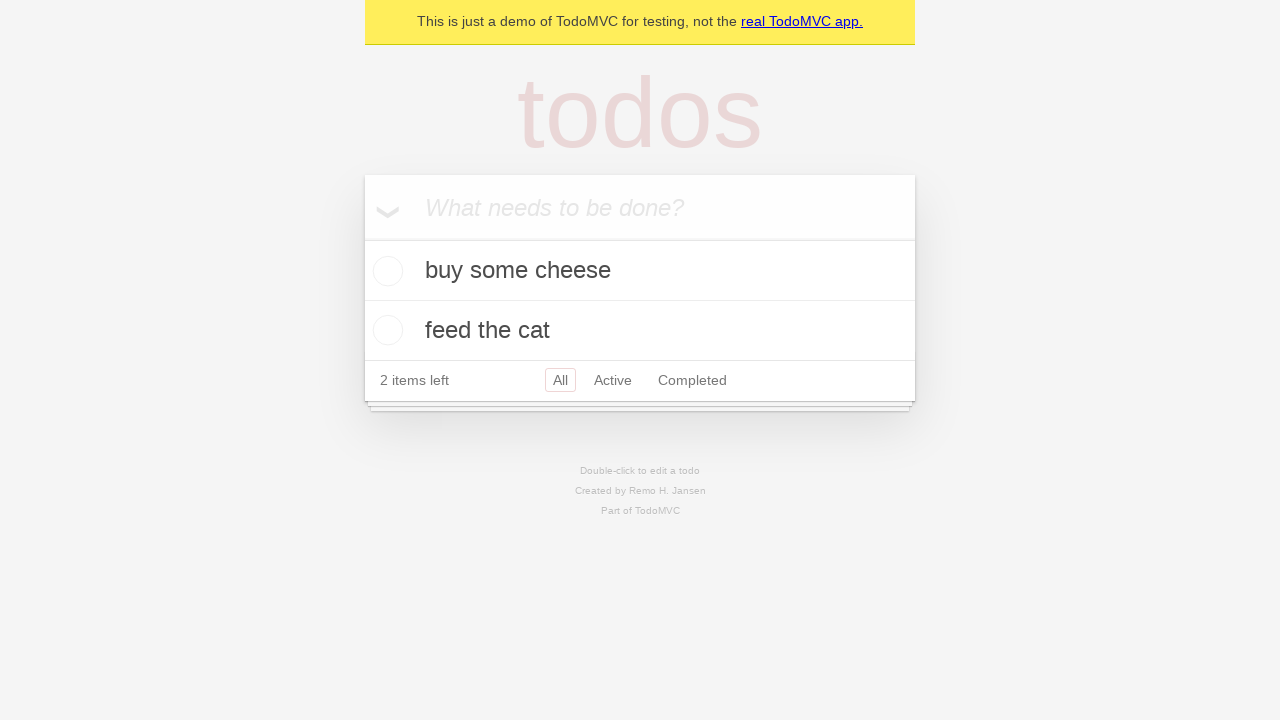

Filled new todo field with 'book a doctors appointment' on internal:attr=[placeholder="What needs to be done?"i]
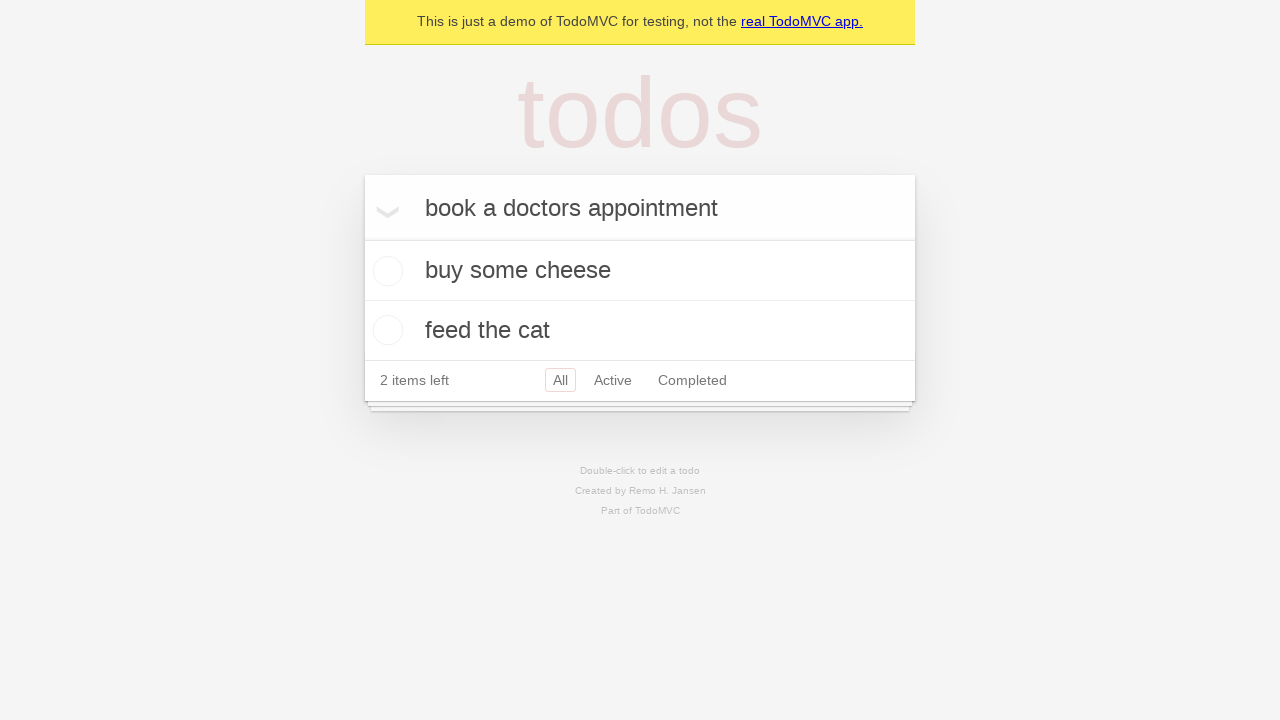

Pressed Enter to create todo 'book a doctors appointment' on internal:attr=[placeholder="What needs to be done?"i]
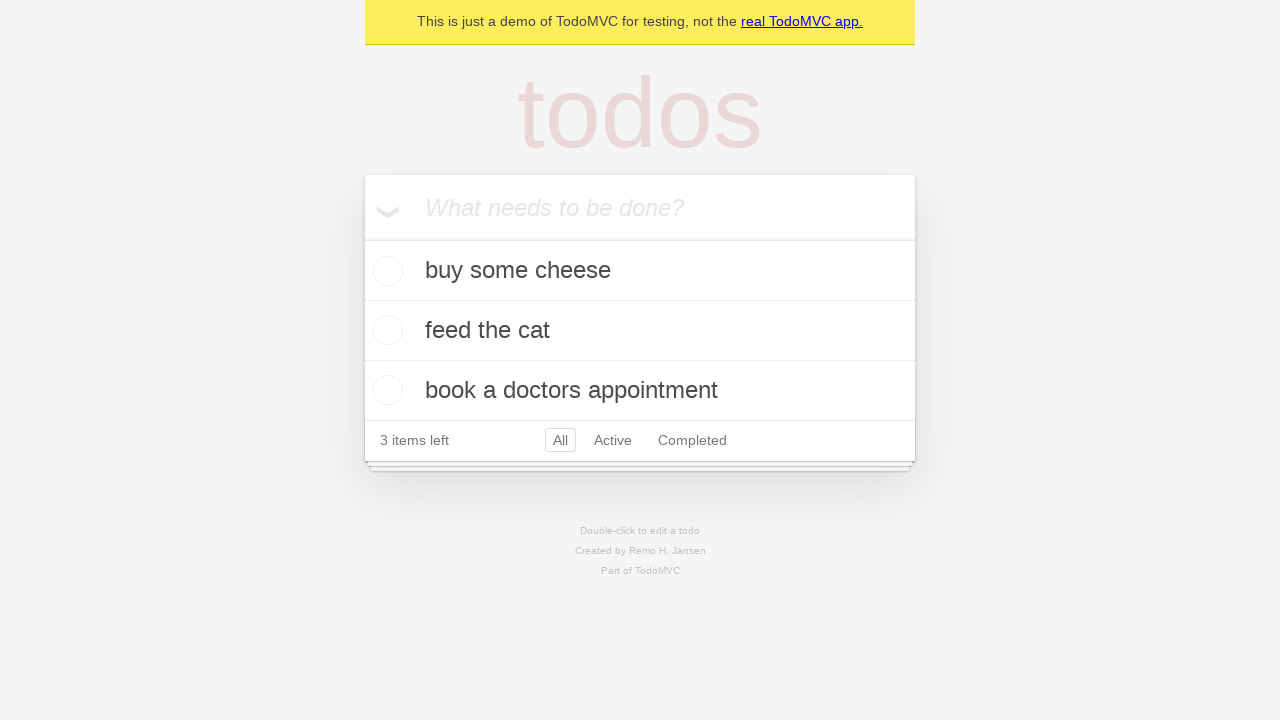

Located all todo items
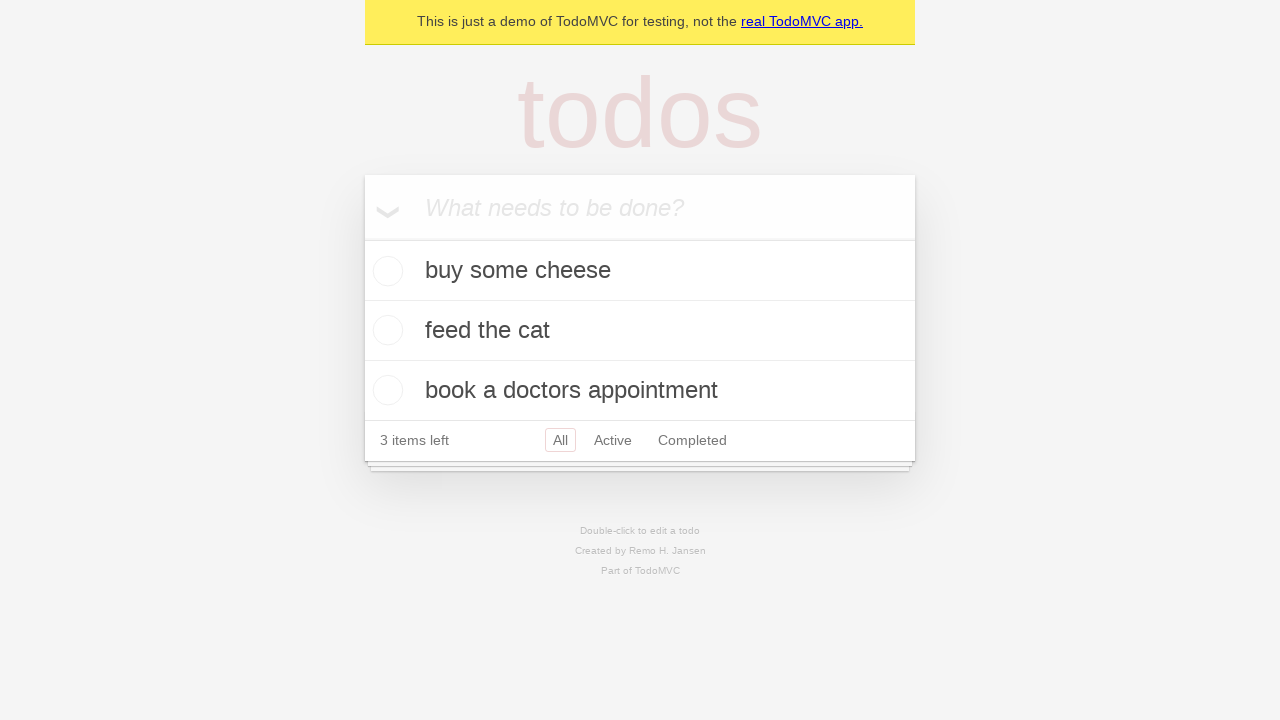

Selected second todo item
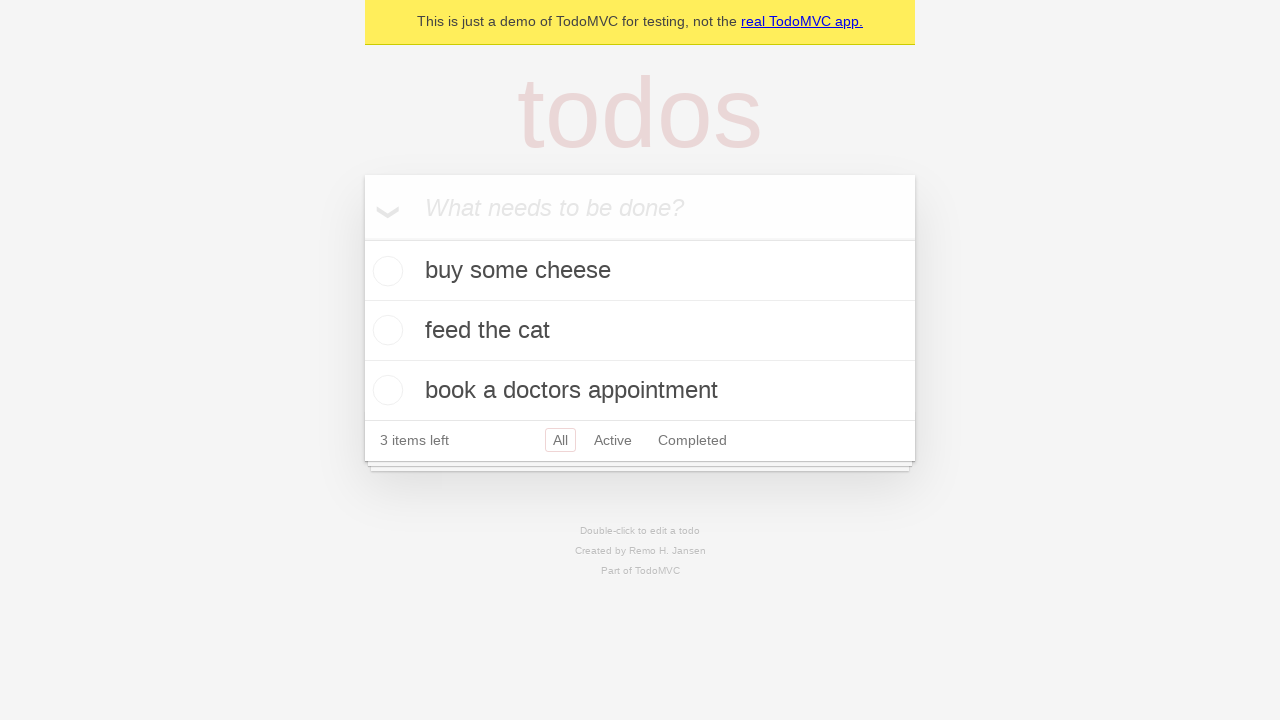

Double-clicked second todo to enter edit mode at (640, 331) on internal:testid=[data-testid="todo-item"s] >> nth=1
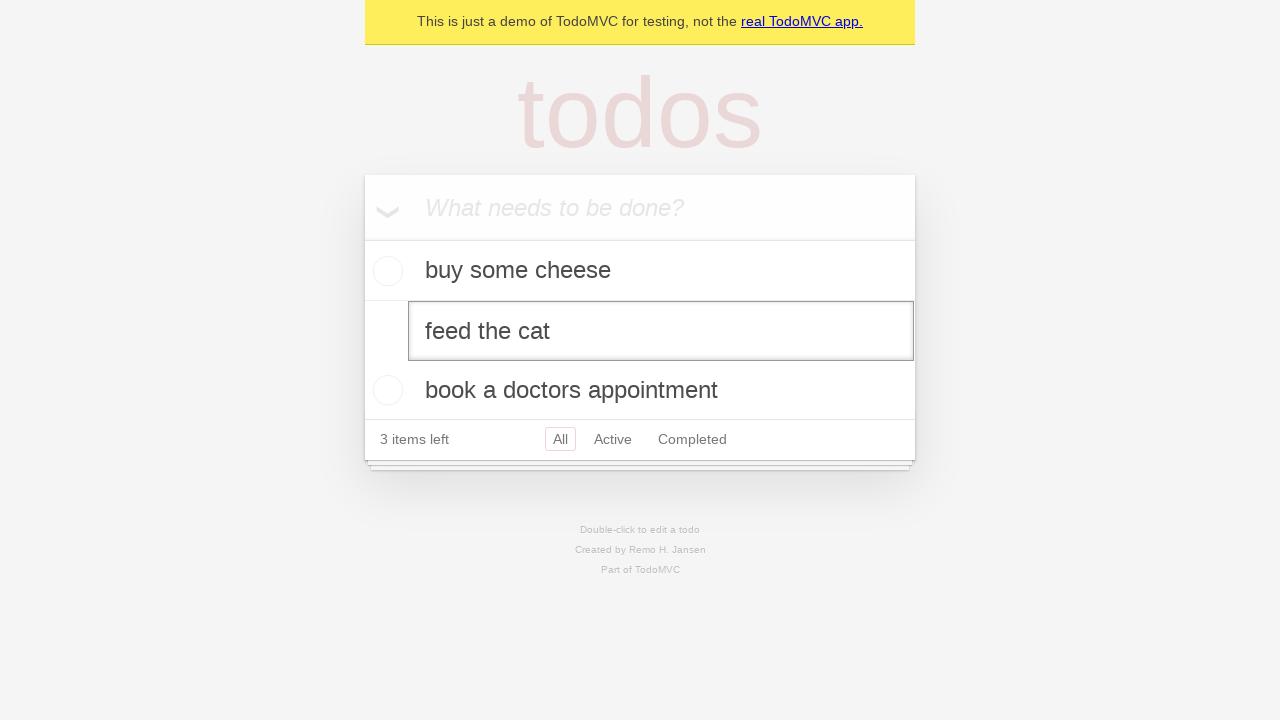

Filled edit field with new text 'buy some sausages' on internal:testid=[data-testid="todo-item"s] >> nth=1 >> internal:role=textbox[nam
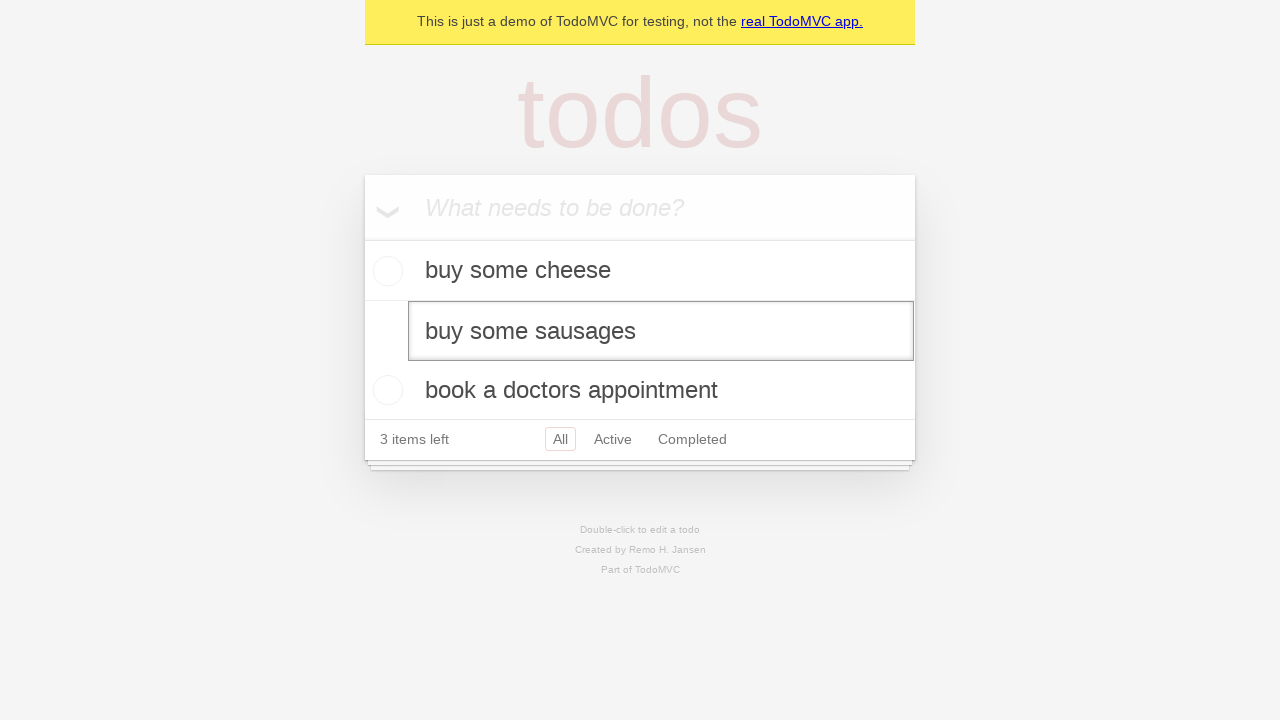

Pressed Enter to confirm edit and save new todo text on internal:testid=[data-testid="todo-item"s] >> nth=1 >> internal:role=textbox[nam
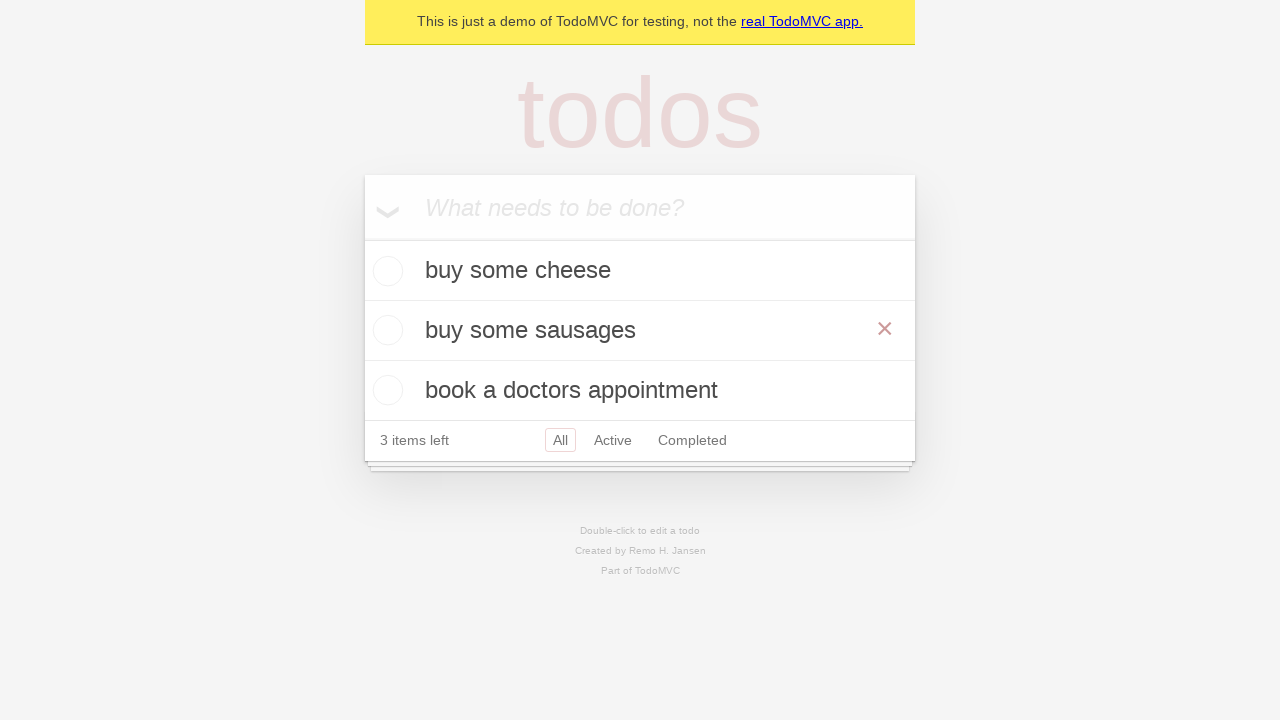

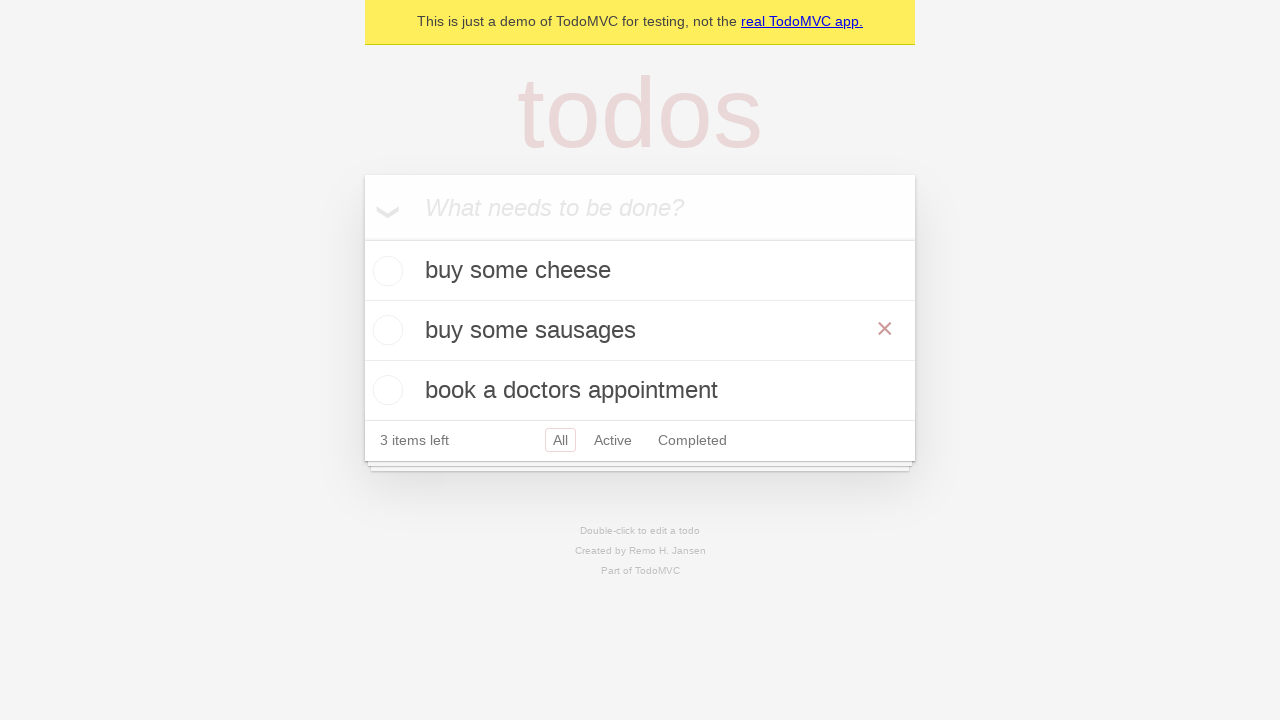